Tests dynamic autocomplete dropdown by typing partial text and selecting a suggestion from the dropdown list

Starting URL: https://codenboxautomationlab.com/practice/

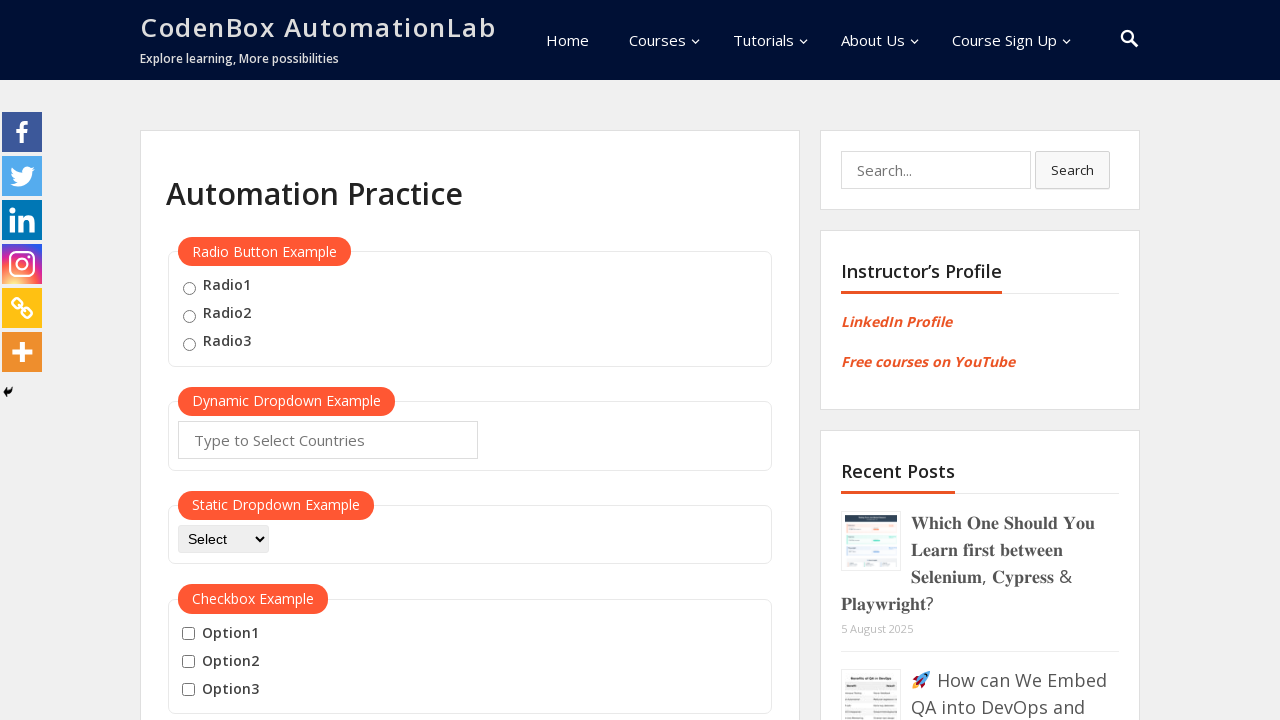

Waited for autocomplete input field to be visible
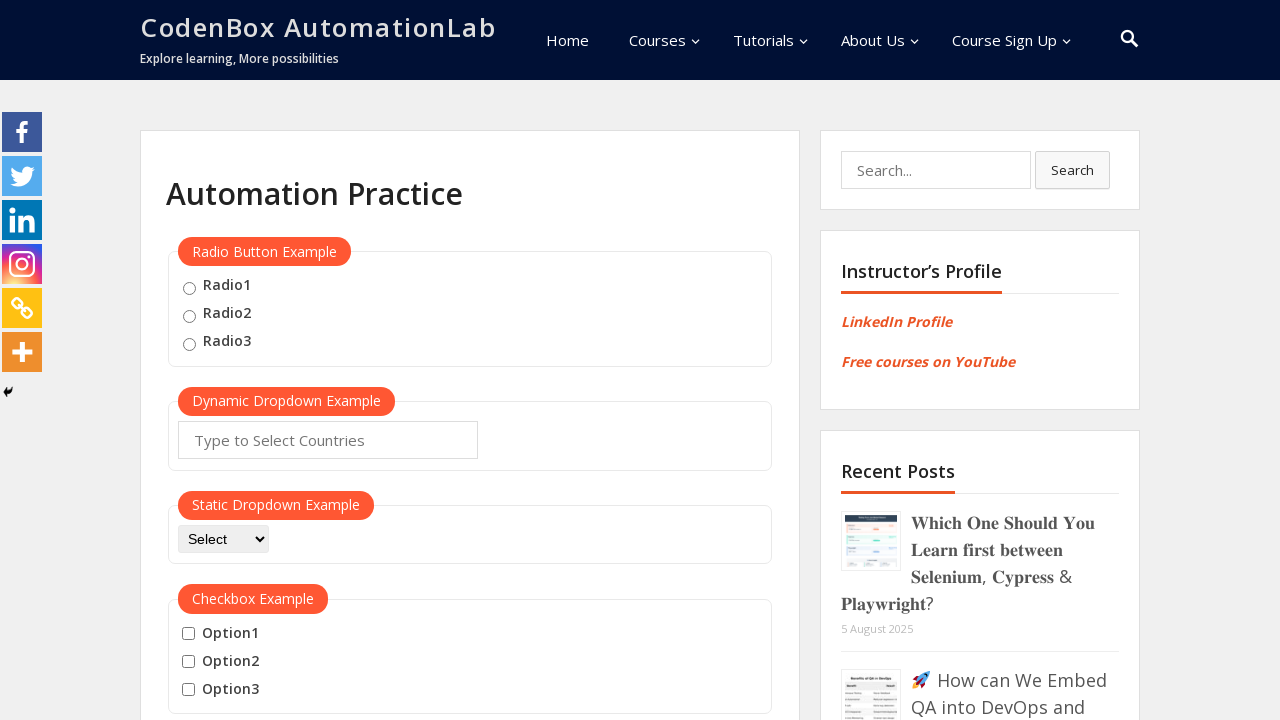

Filled autocomplete input with partial text 'Ma' on #autocomplete
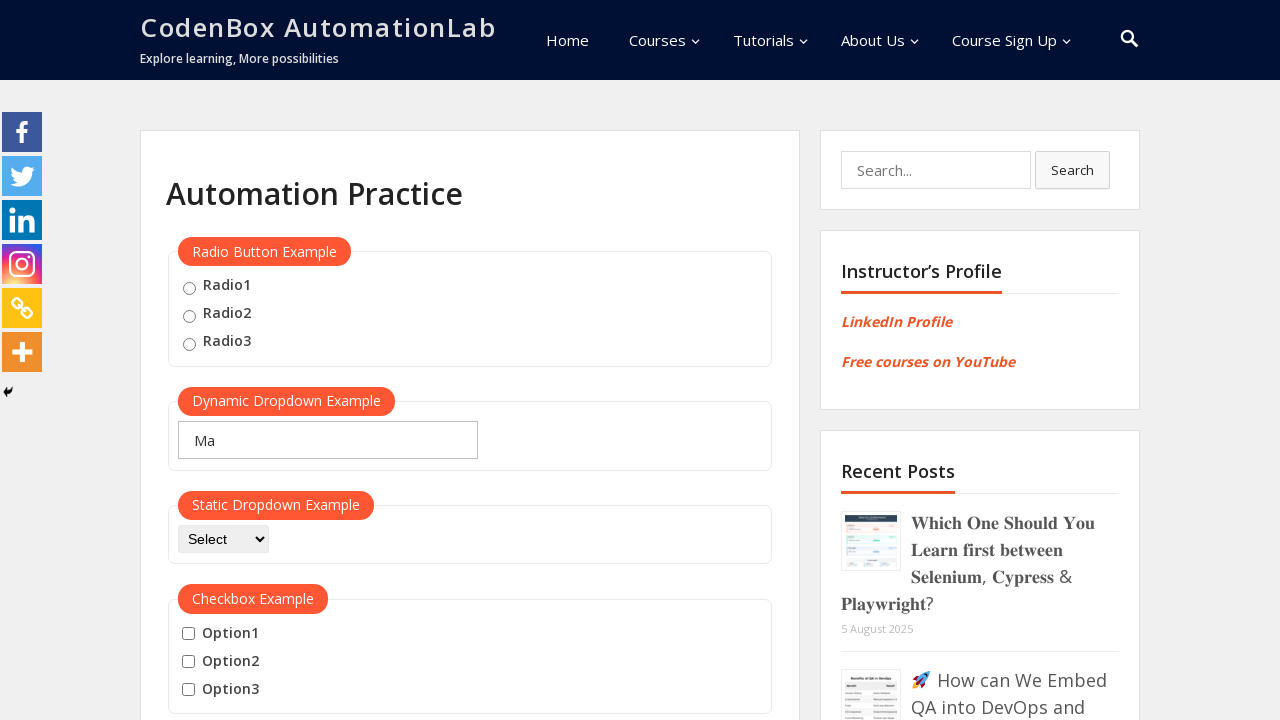

Waited for autocomplete suggestions to appear
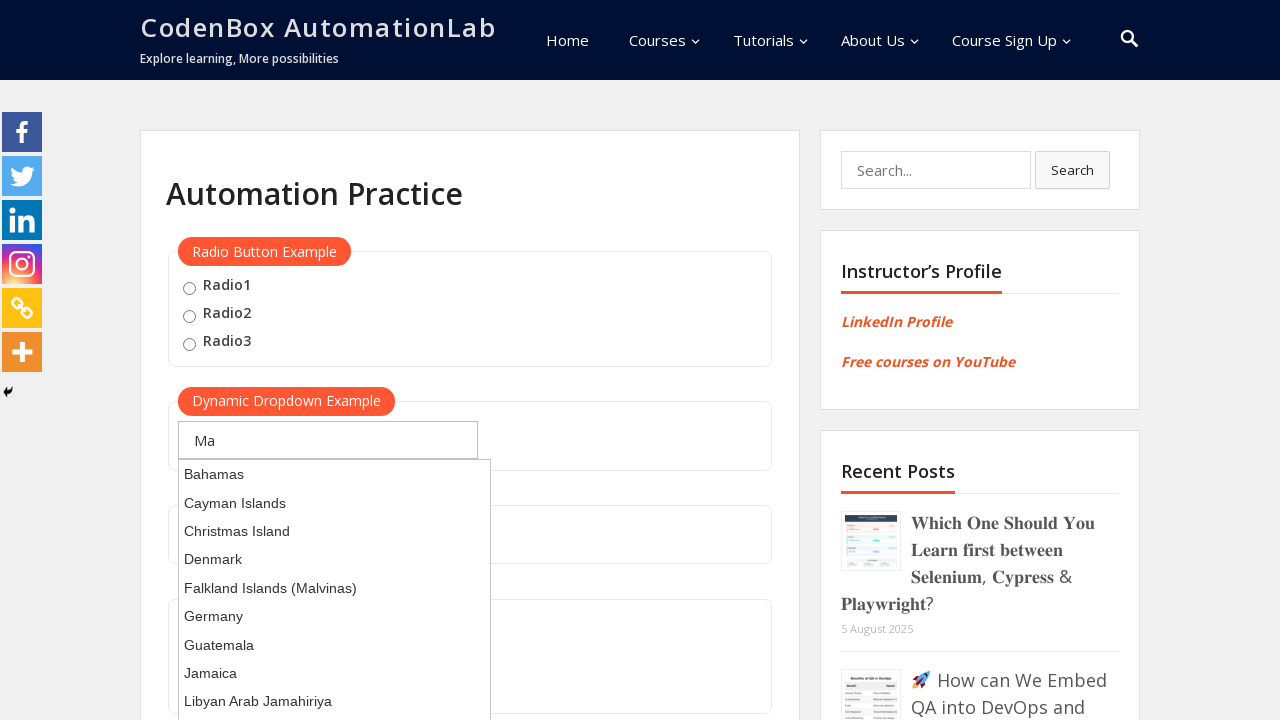

Pressed arrow down to highlight first suggestion
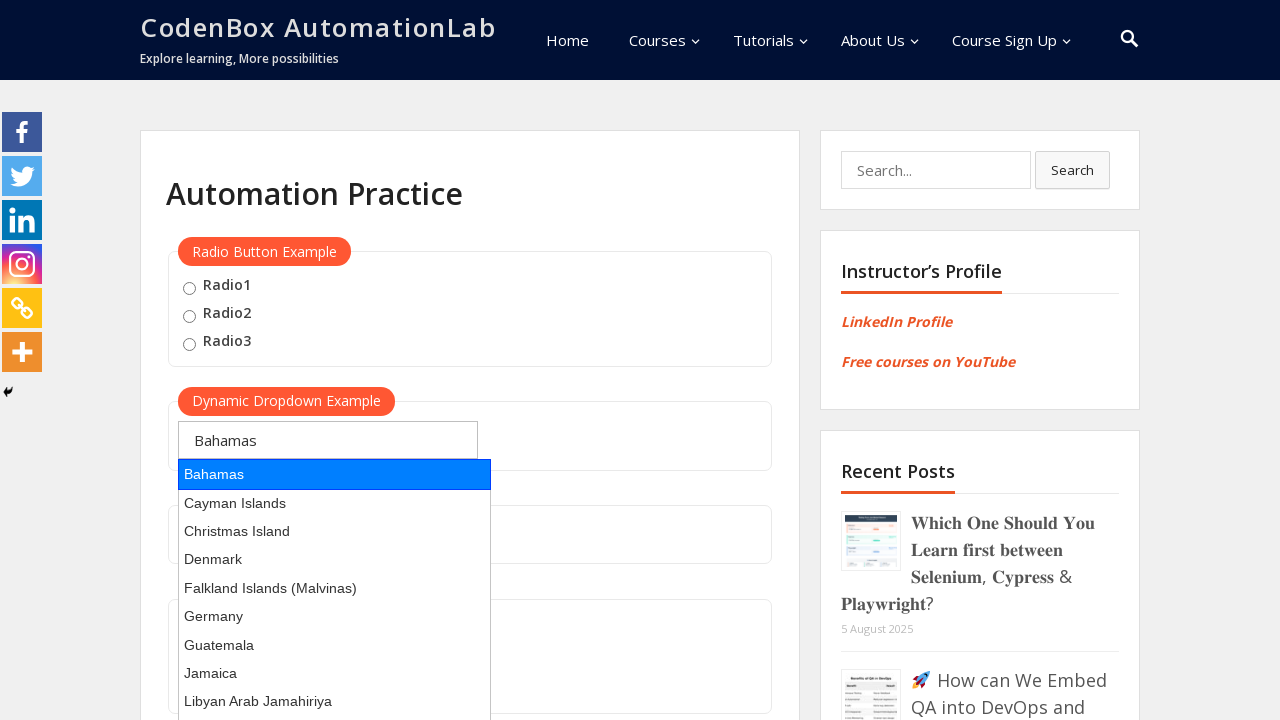

Pressed enter to select the highlighted suggestion
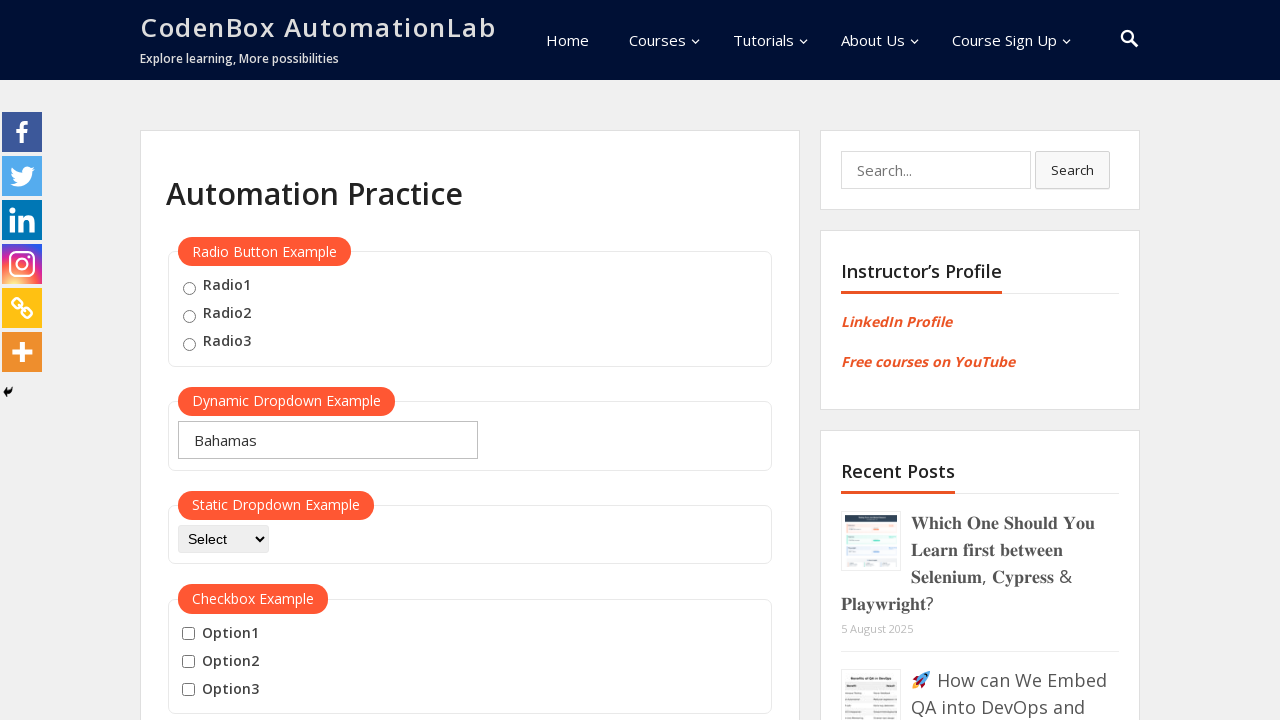

Retrieved input value from autocomplete field
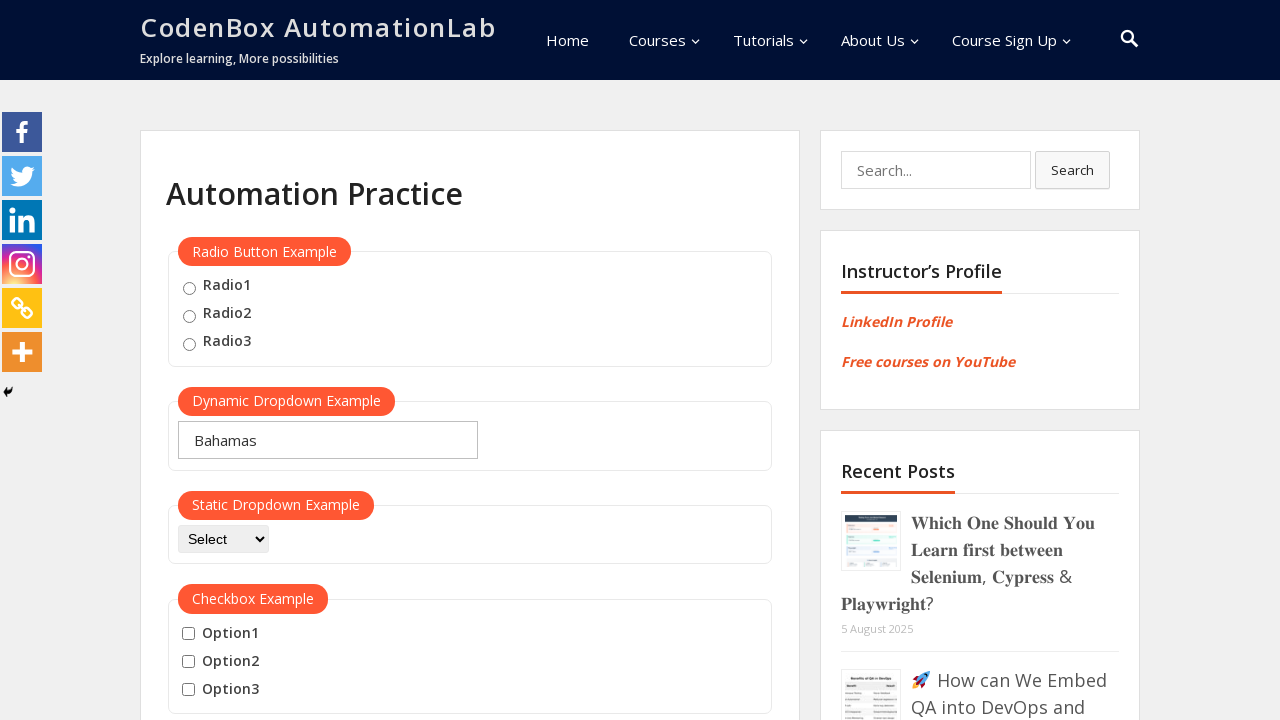

Verified that selected value contains 'ma' (case-insensitive)
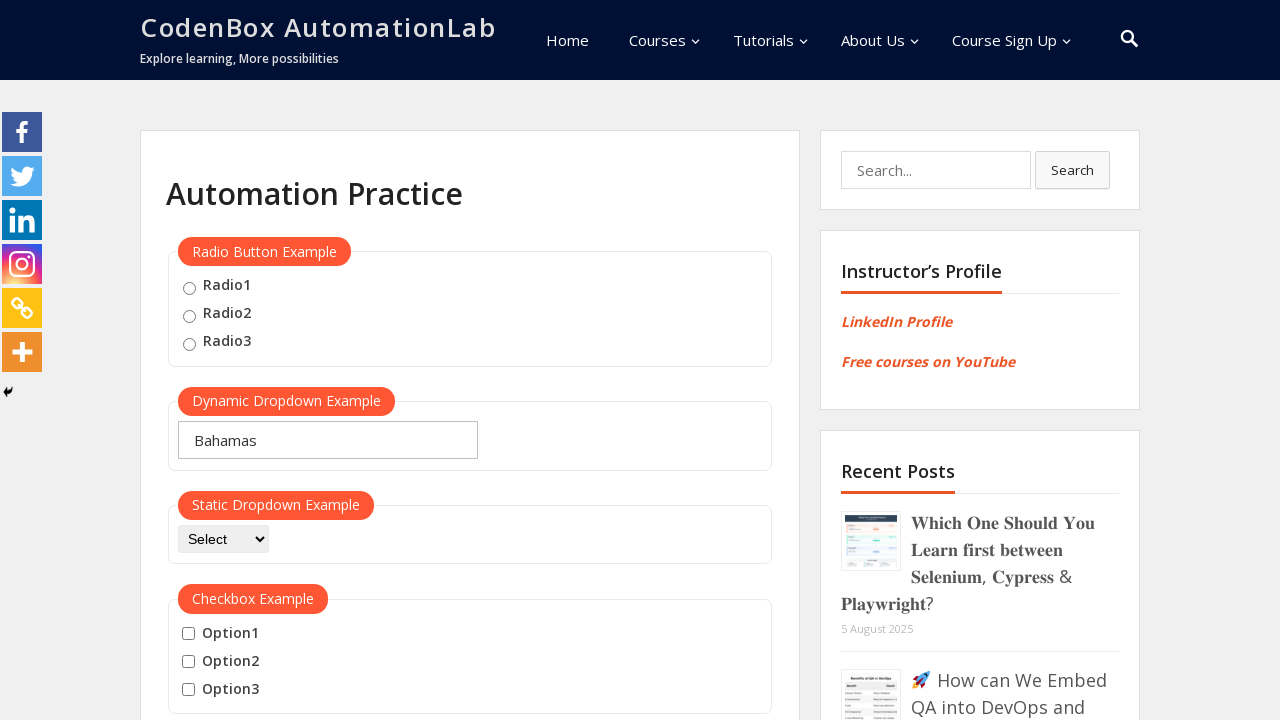

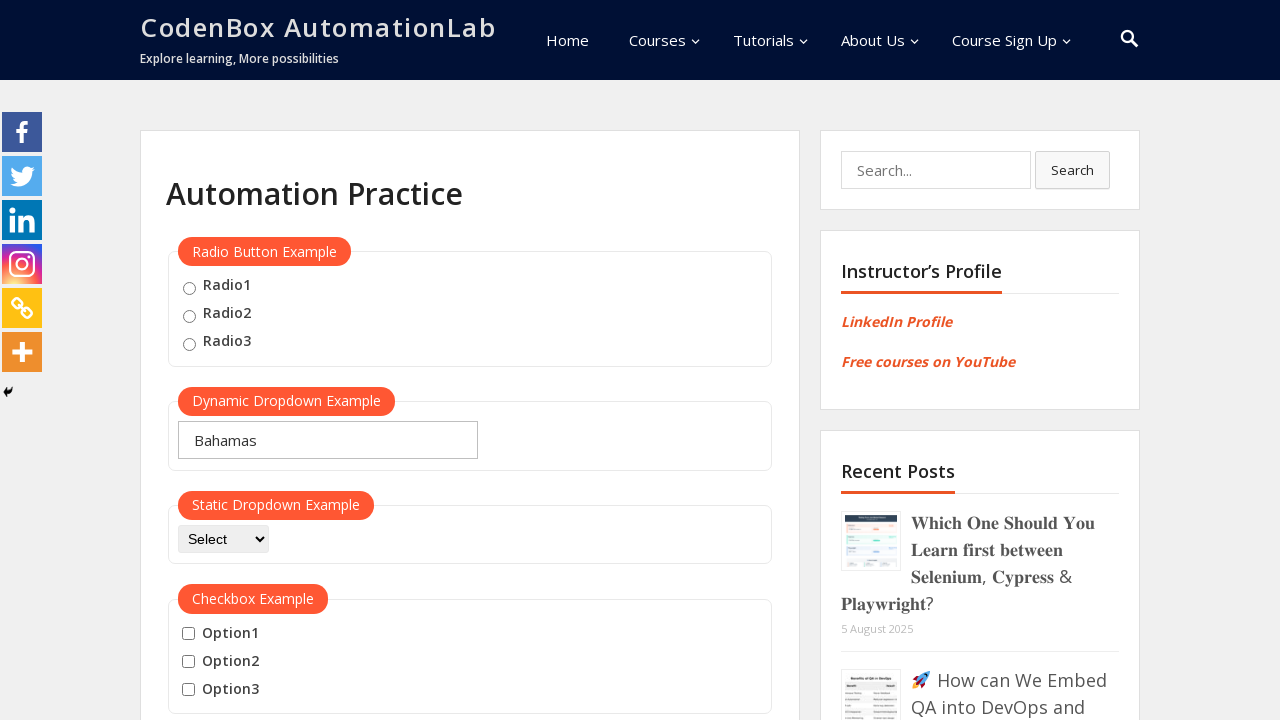